Tests addition of two zeros (0 + 0)

Starting URL: https://testsheepnz.github.io/BasicCalculator.html

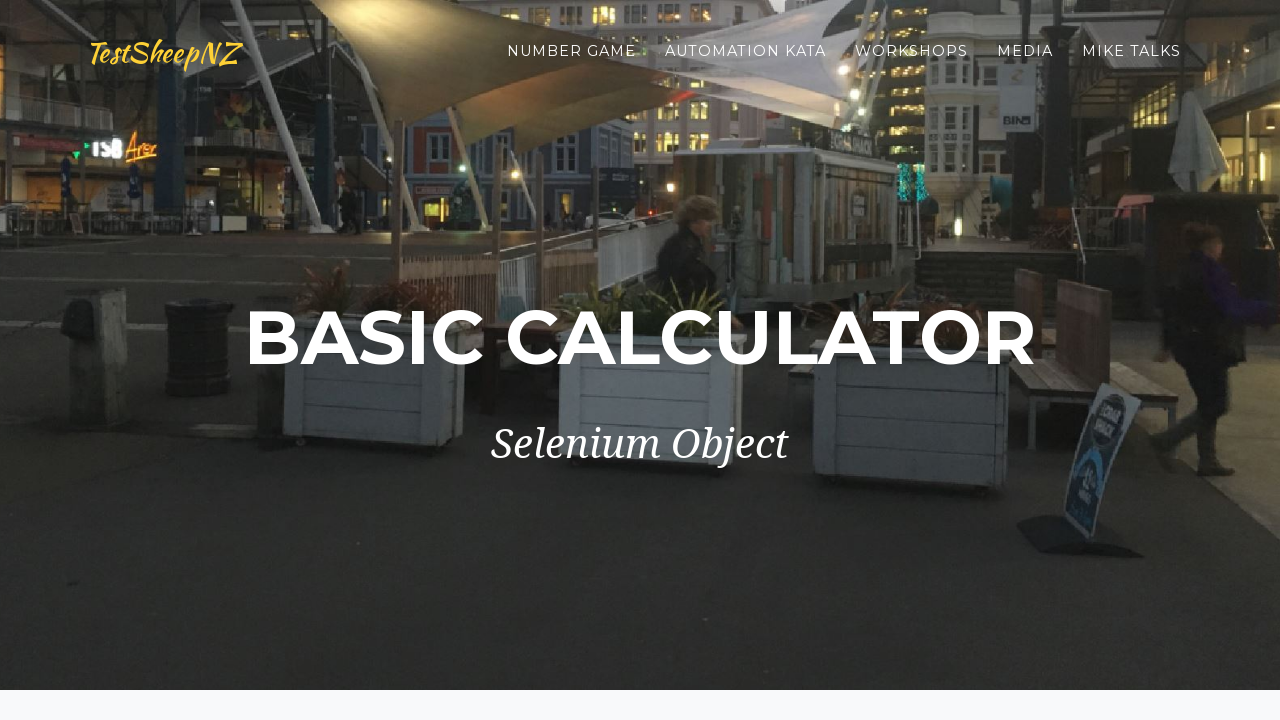

Filled first number field with 0 on #number1Field
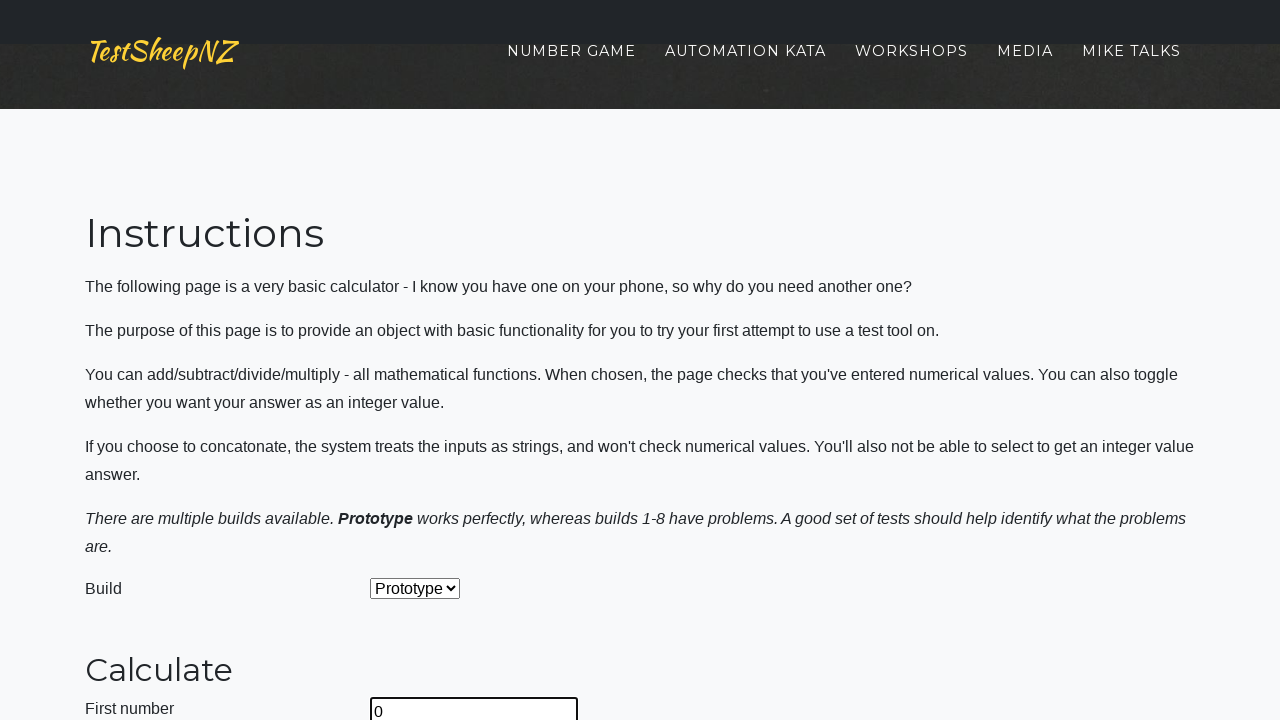

Filled second number field with 0 on #number2Field
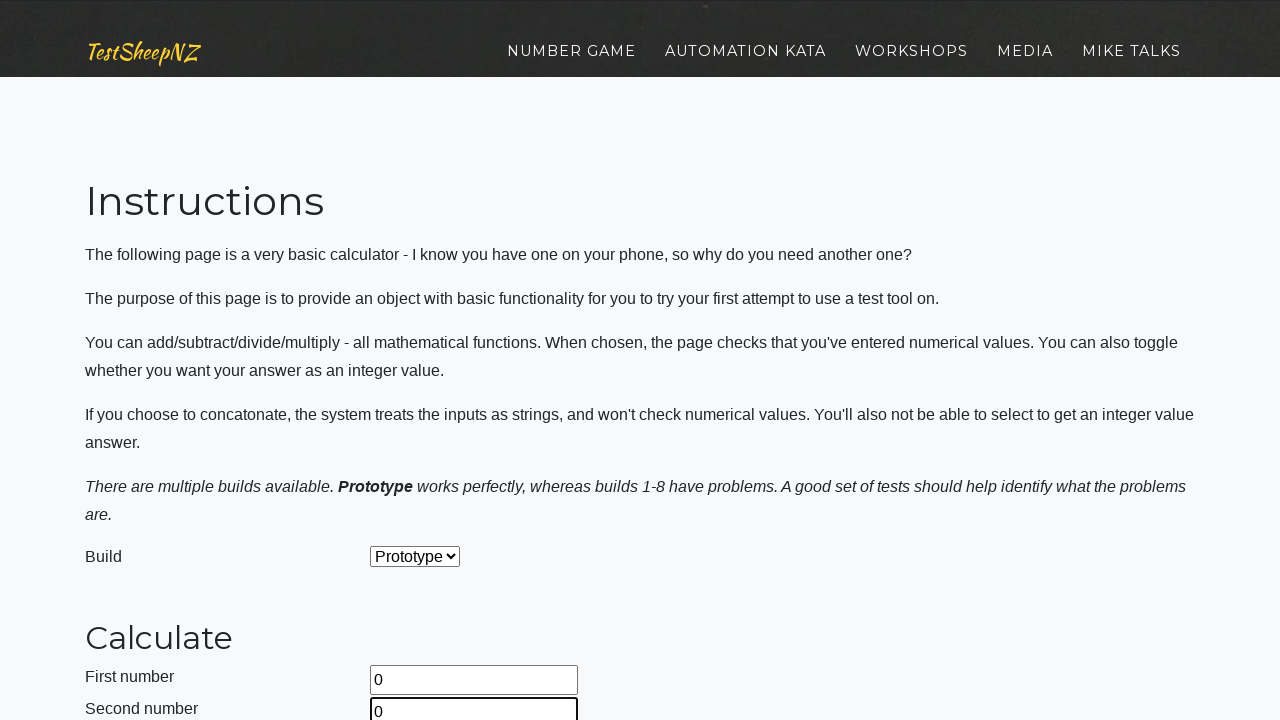

Selected addition operation from dropdown on #selectOperationDropdown
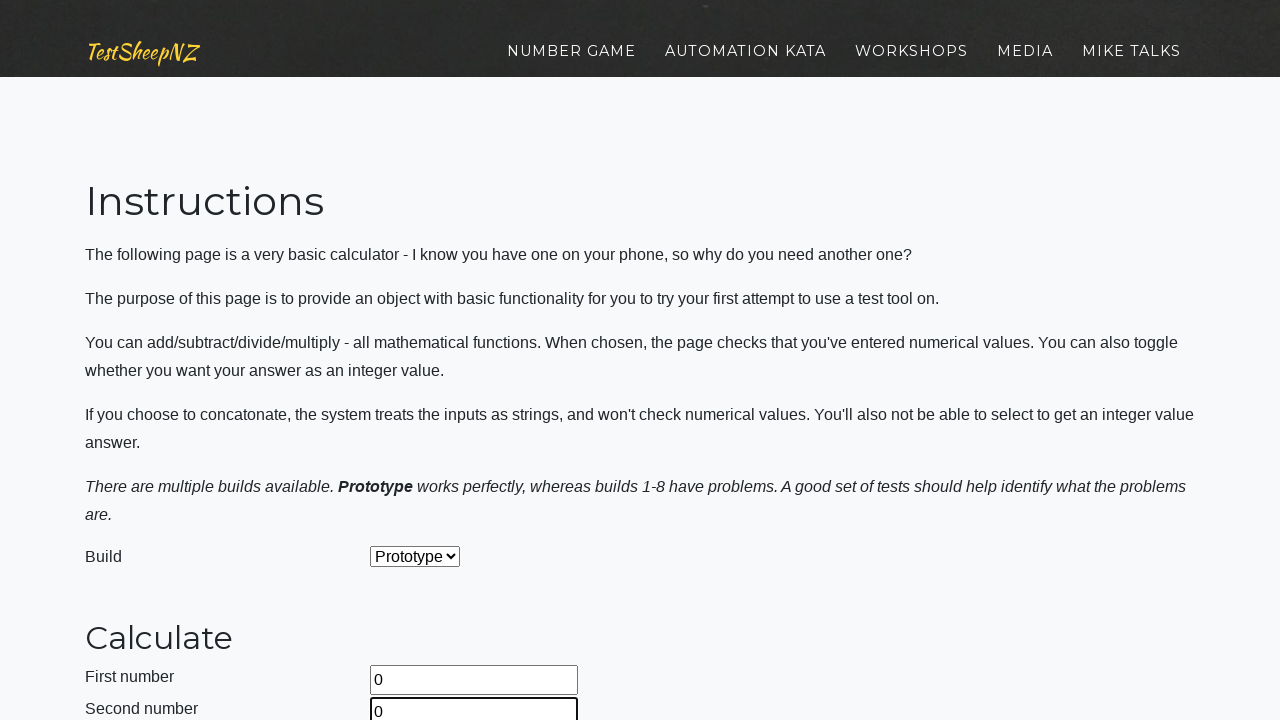

Clicked calculate button to perform 0 + 0 at (422, 361) on #calculateButton
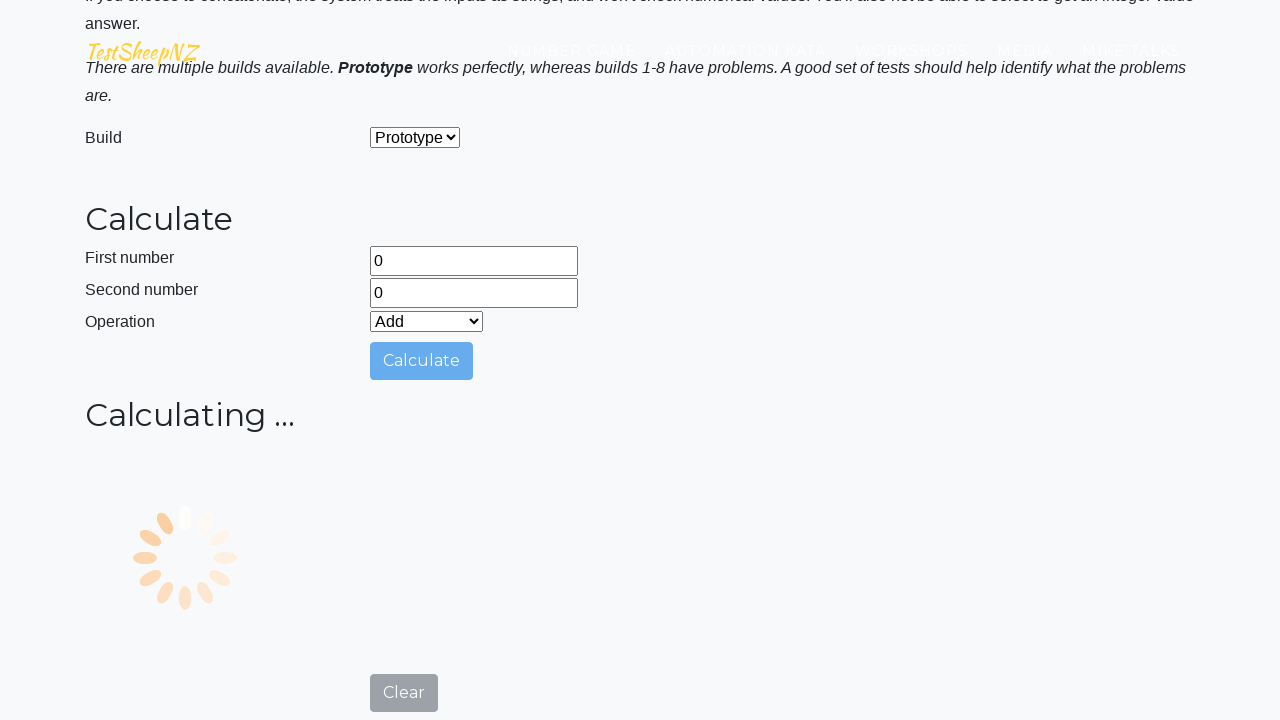

Clicked clear button to reset the form at (404, 495) on #clearButton
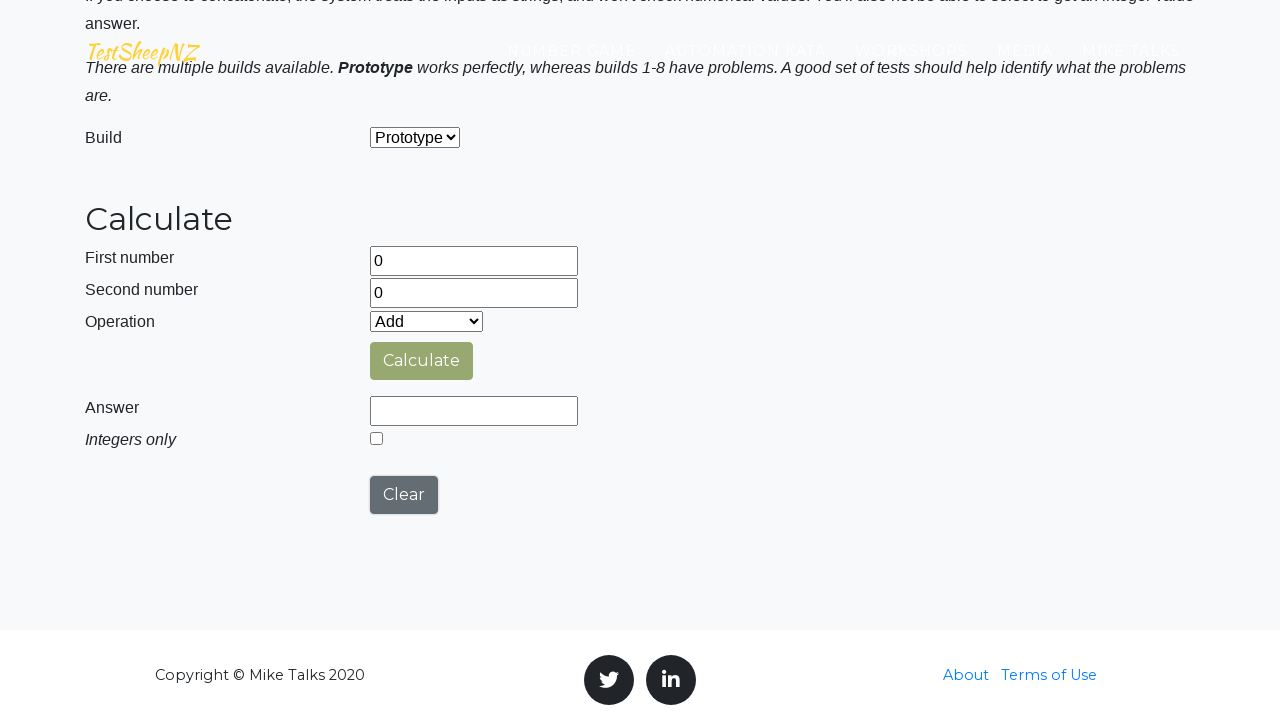

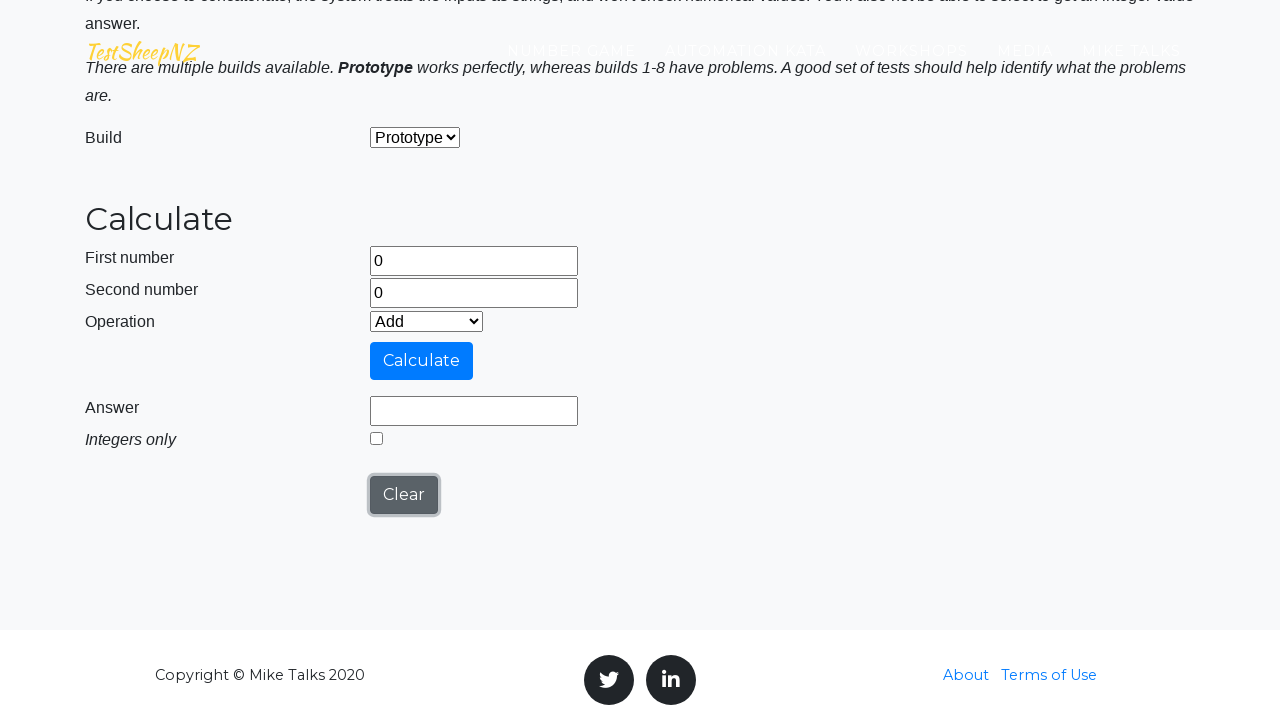